Solves a math captcha by calculating the result from a displayed value, fills the answer, checks a checkbox and radio button, then submits the form

Starting URL: https://suninjuly.github.io/math.html

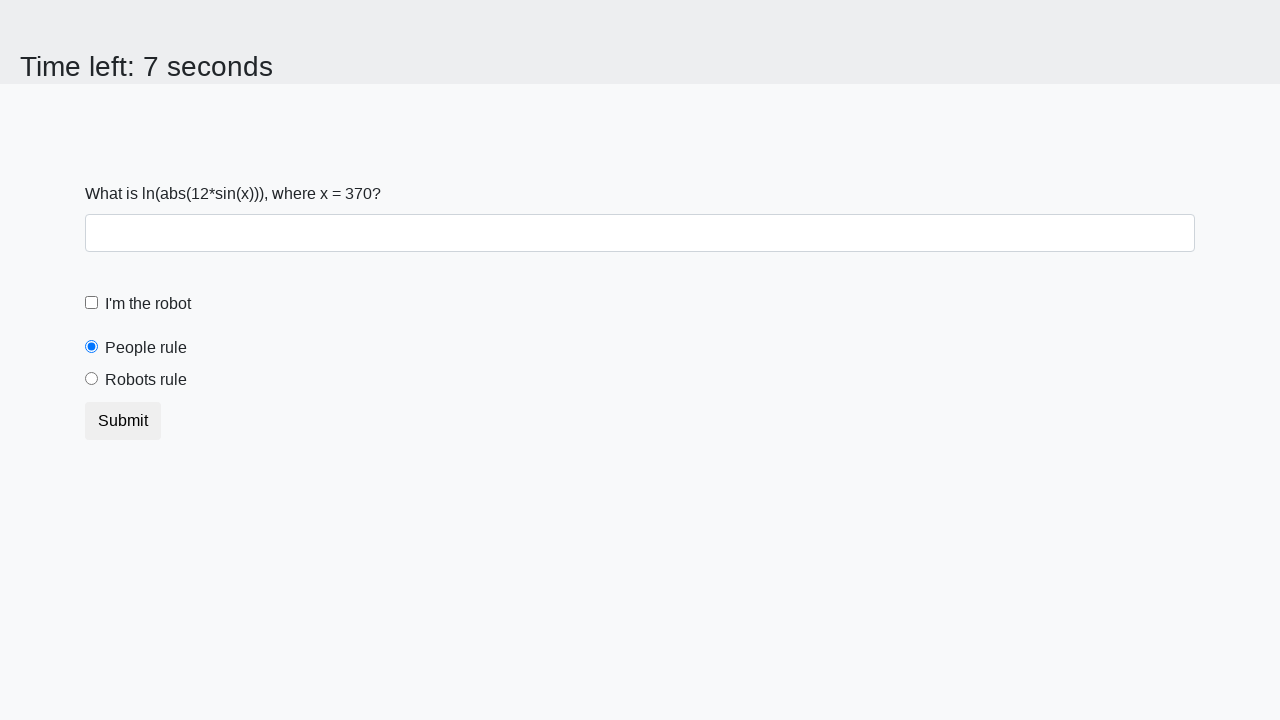

Located the input value element
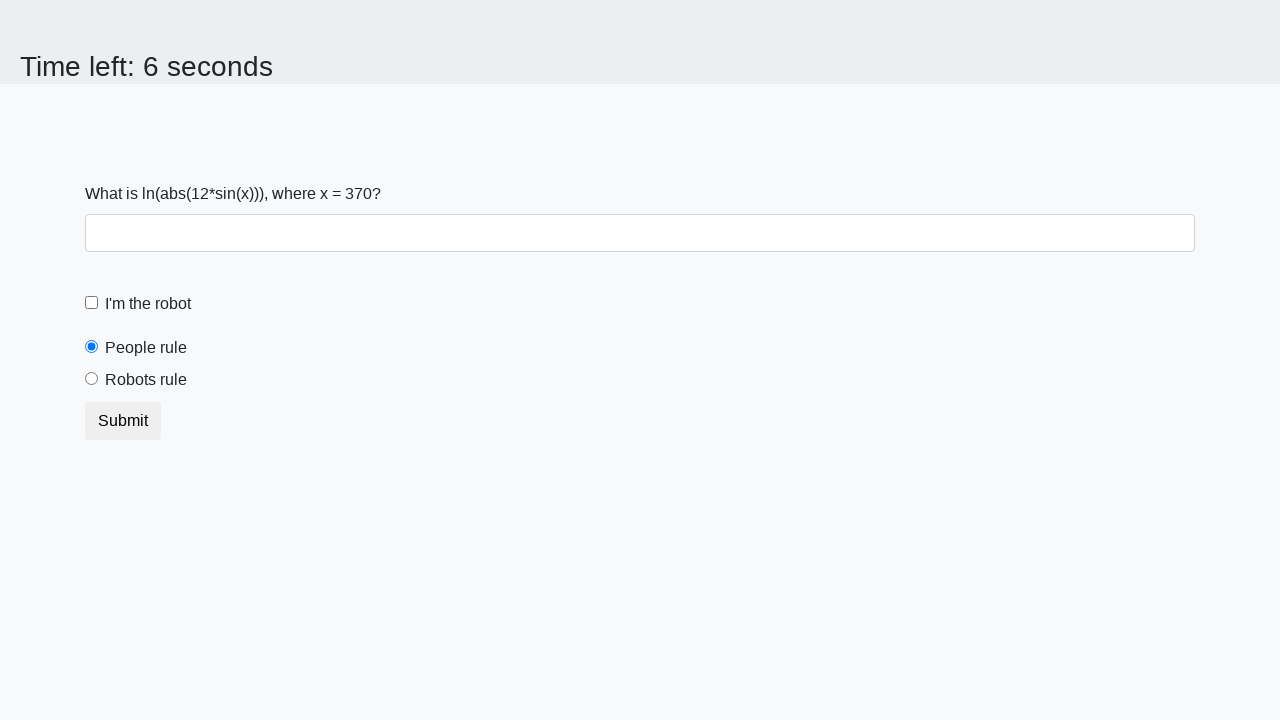

Extracted input value: 370
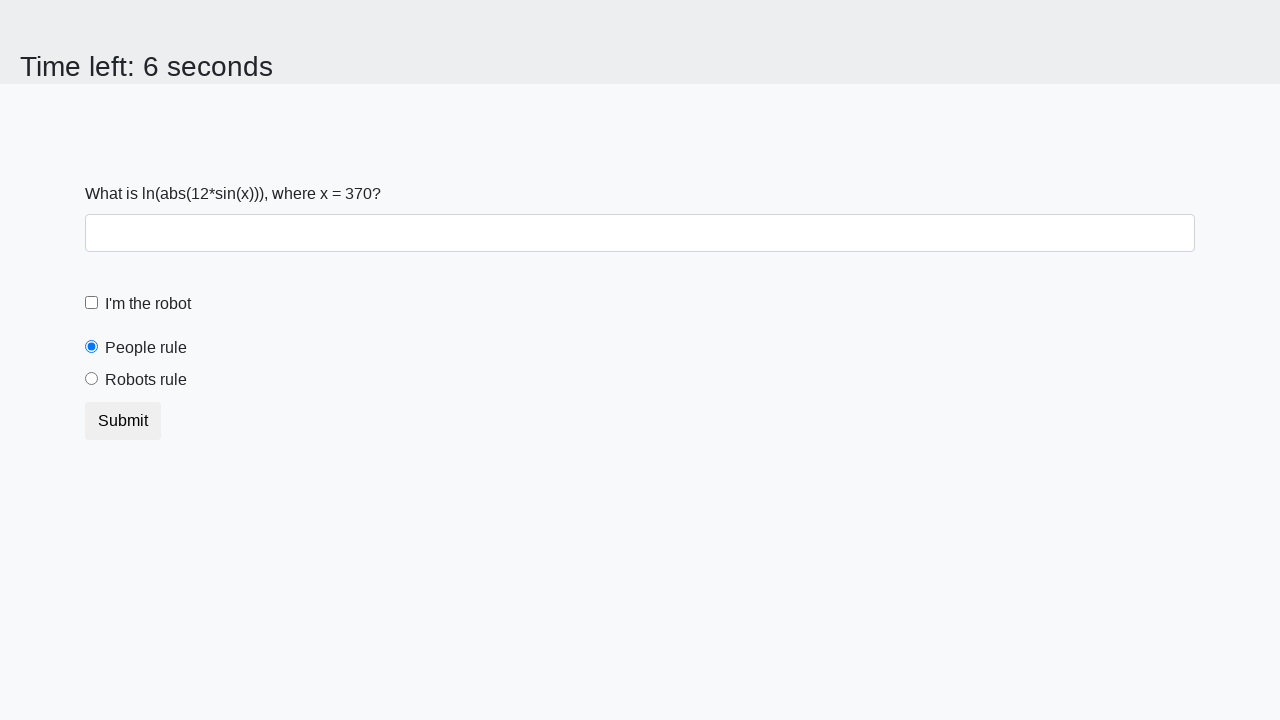

Calculated math formula result: 2.054531249973778
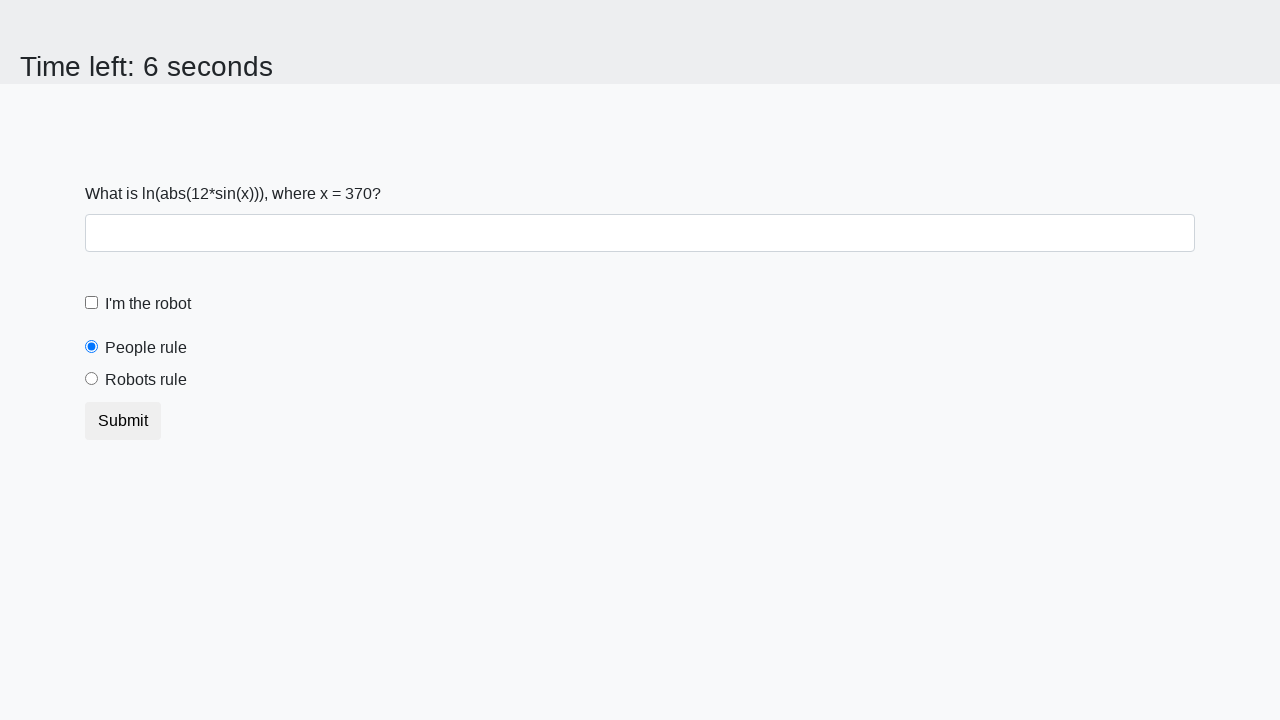

Filled the answer field with calculated value on #answer
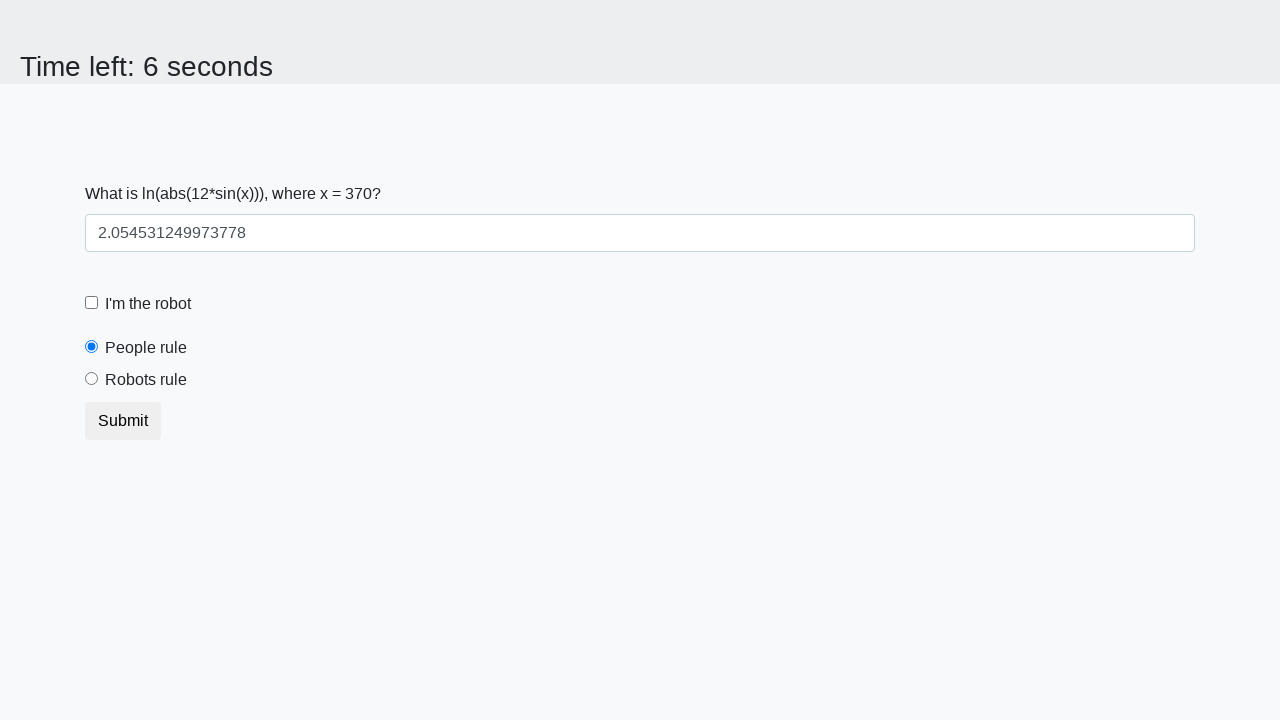

Clicked the robot checkbox at (148, 304) on [for="robotCheckbox"]
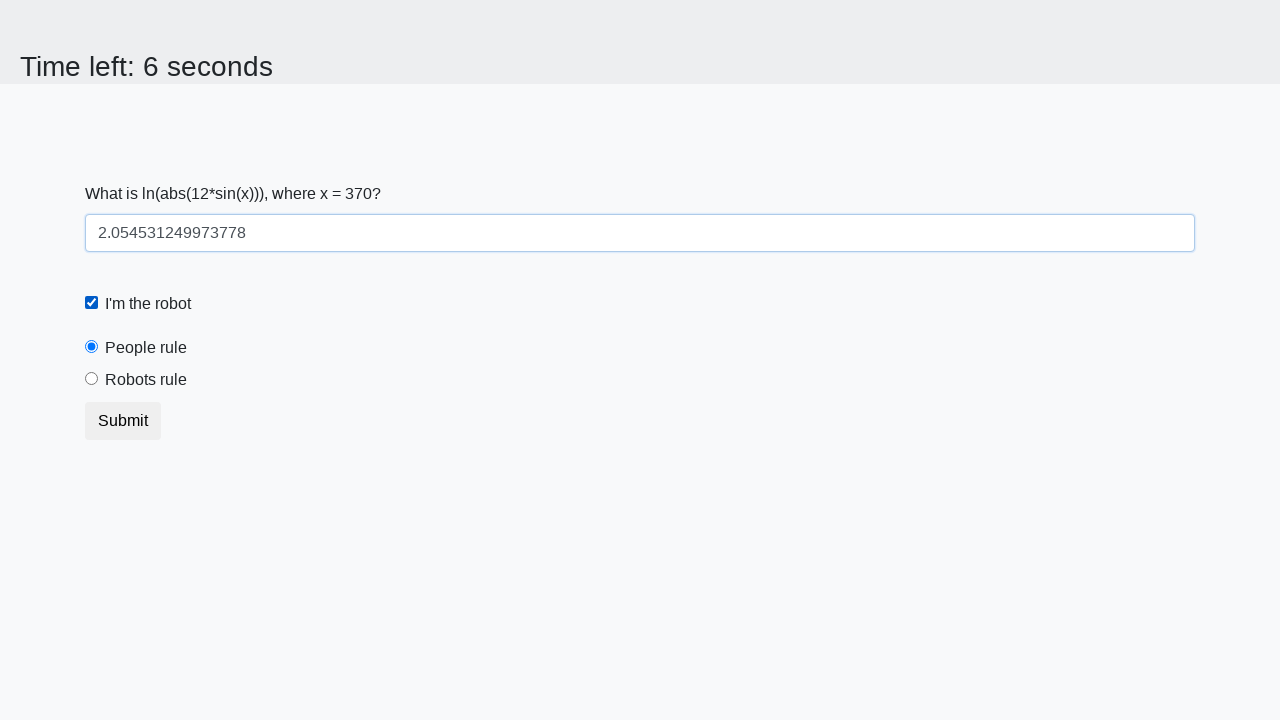

Clicked the robots rule radio button at (146, 380) on [for="robotsRule"]
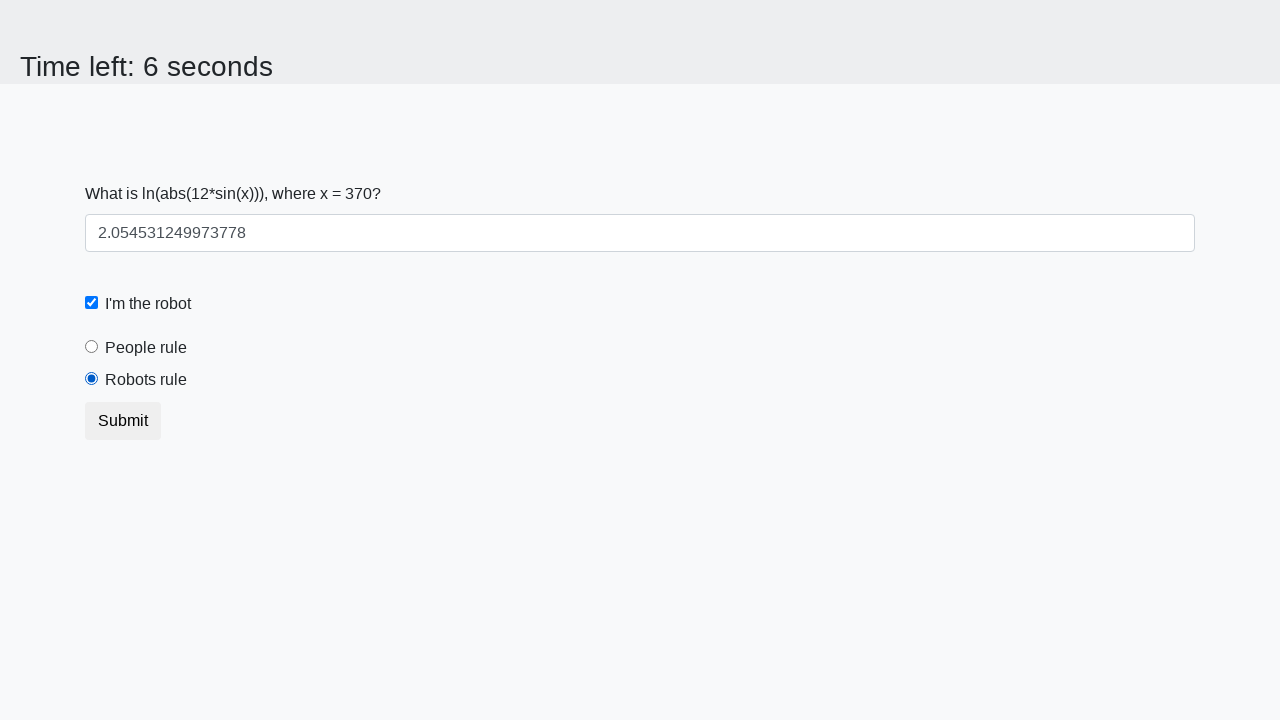

Clicked the submit button at (123, 421) on .btn.btn-default
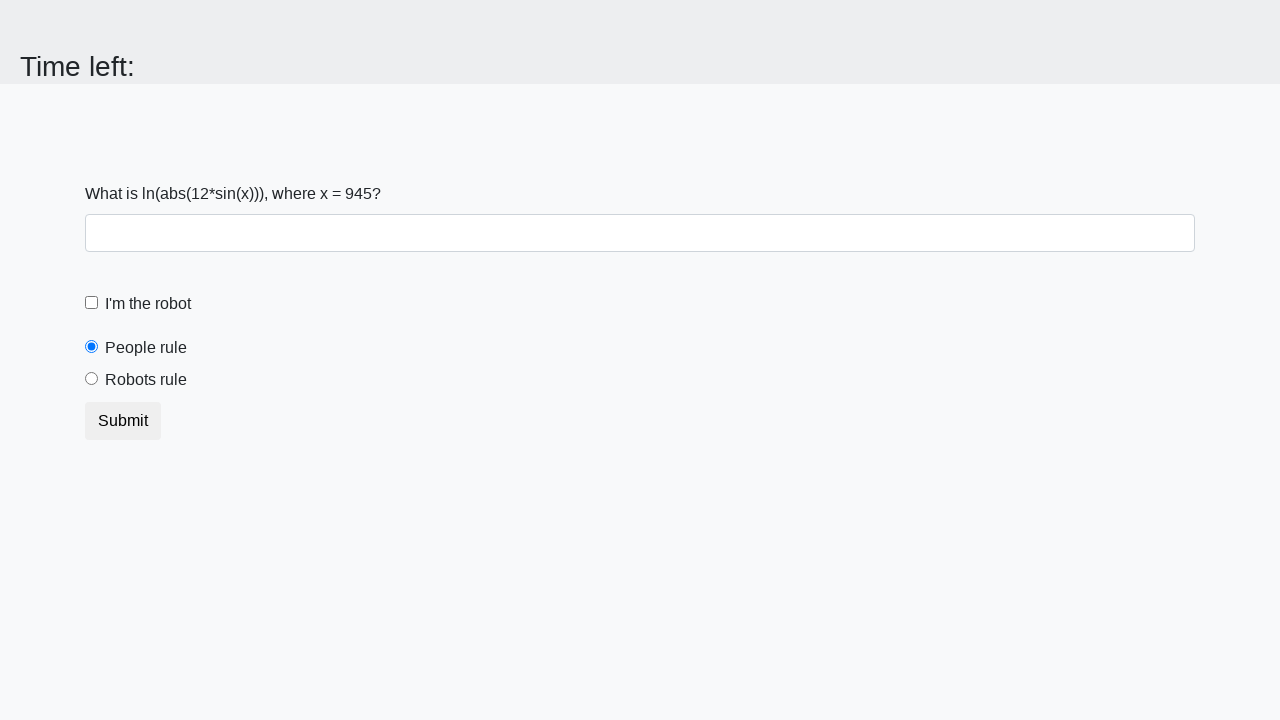

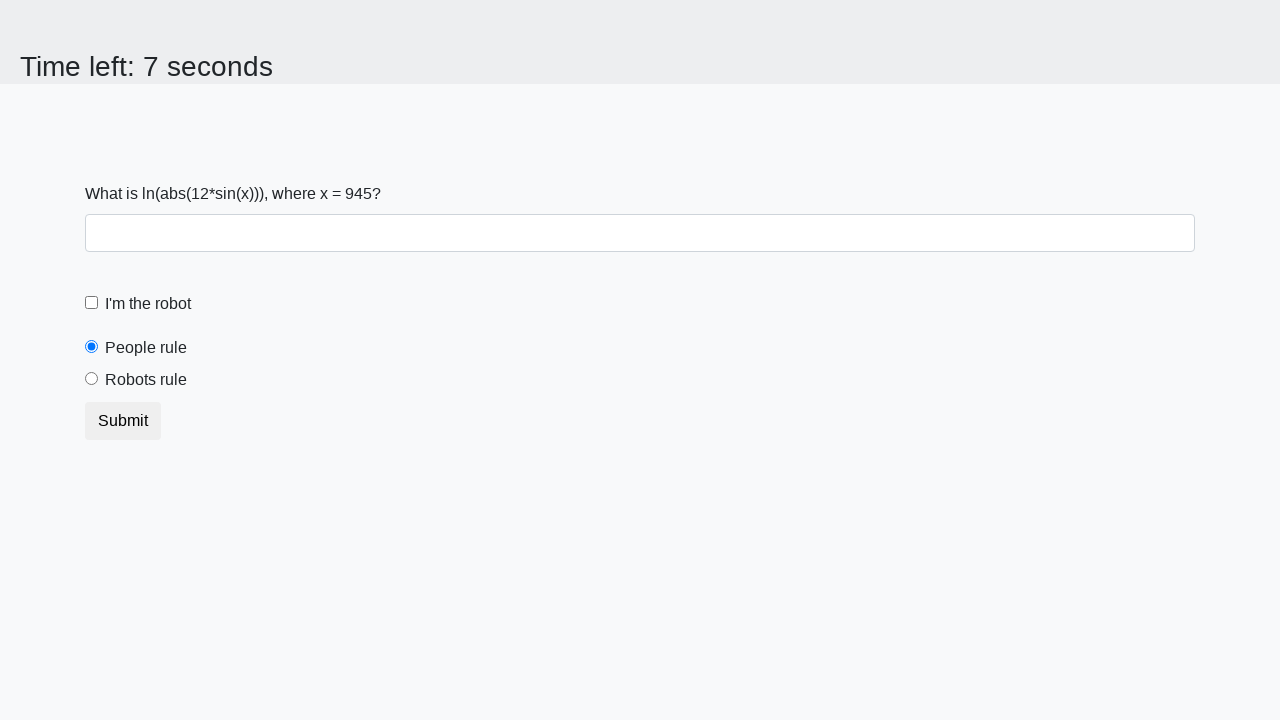